Tests the search functionality by clicking the search button, entering a query, and navigating to a search result

Starting URL: https://webdriver.io/

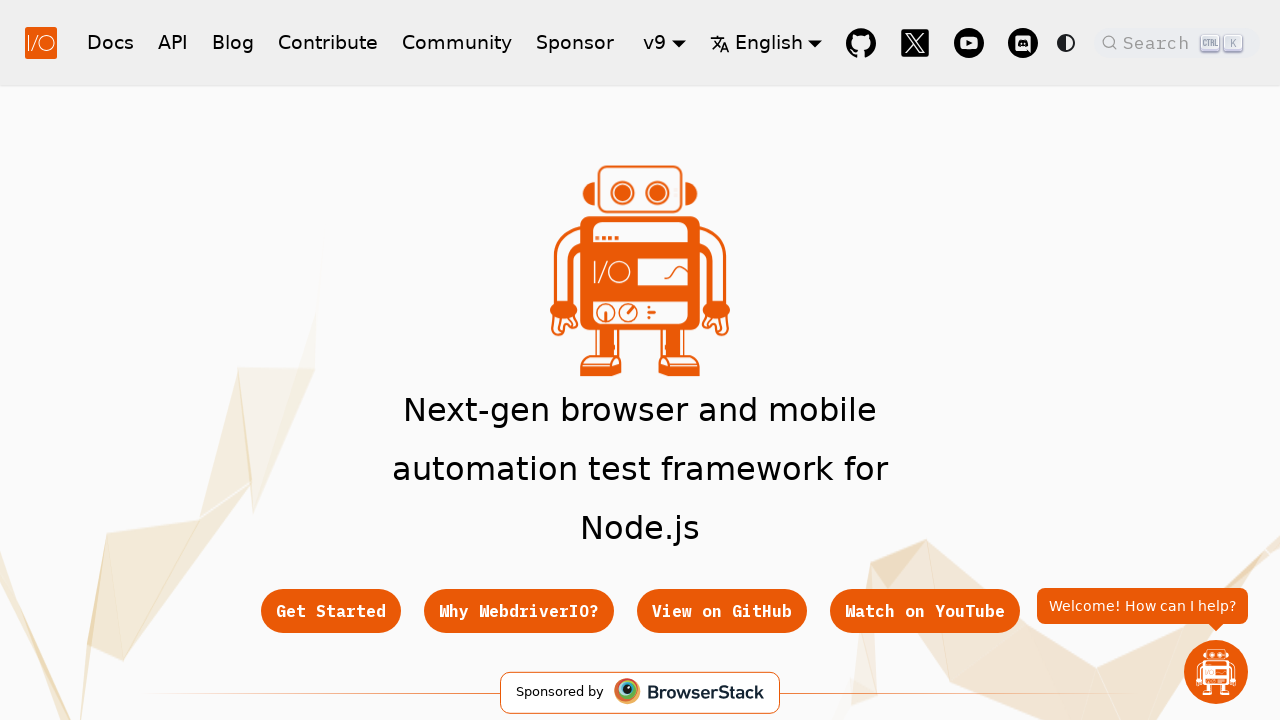

Clicked the search button to open search dialog at (1177, 42) on button.DocSearch
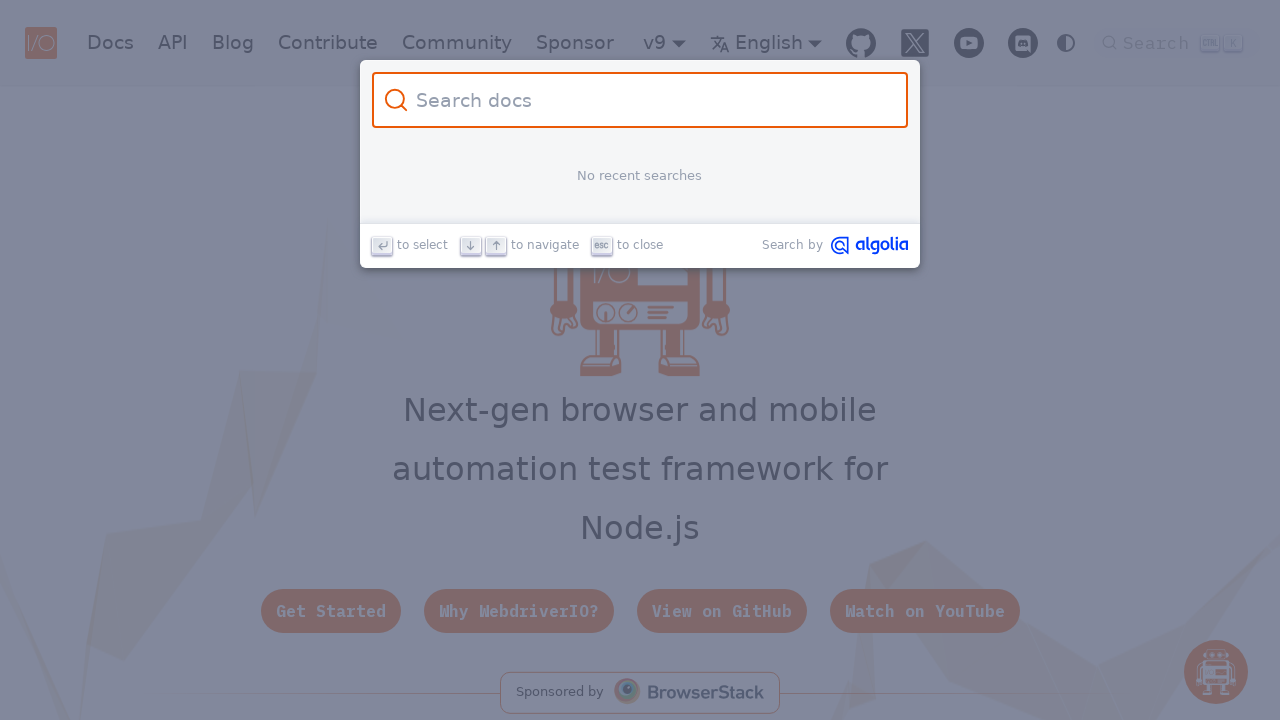

Entered 'getValue' in the search input field on input.DocSearch-Input
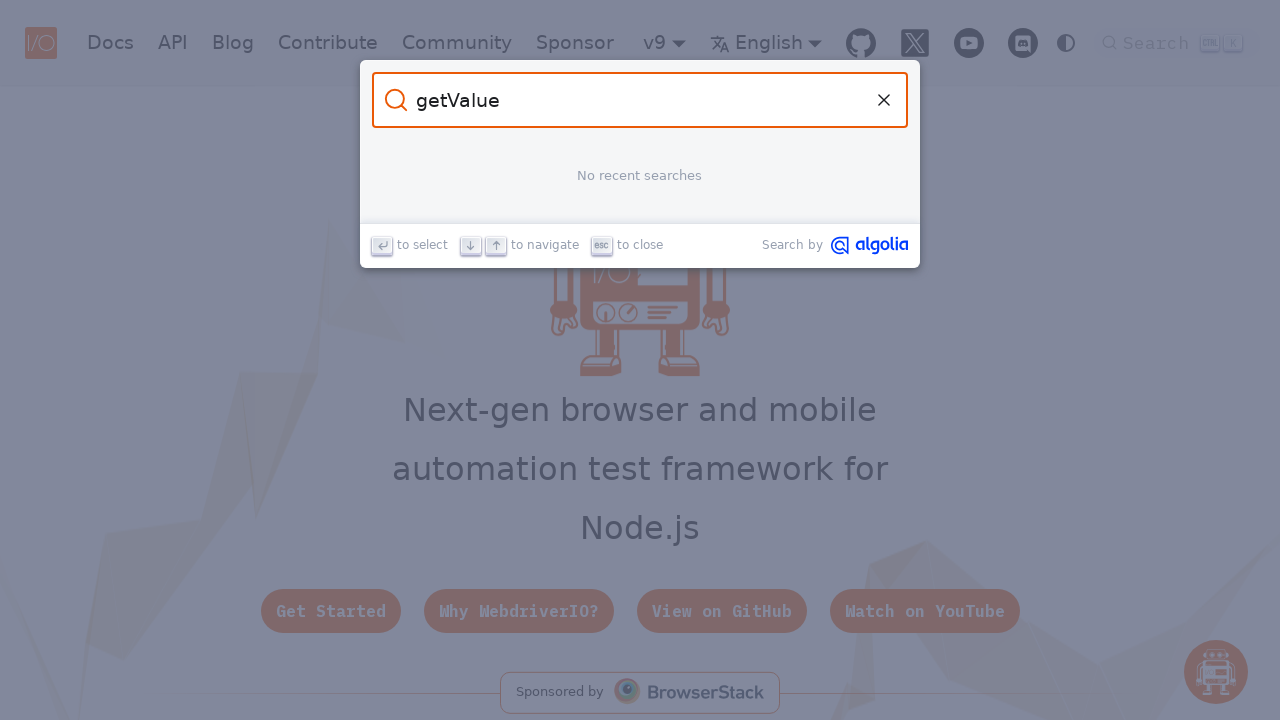

Search results appeared
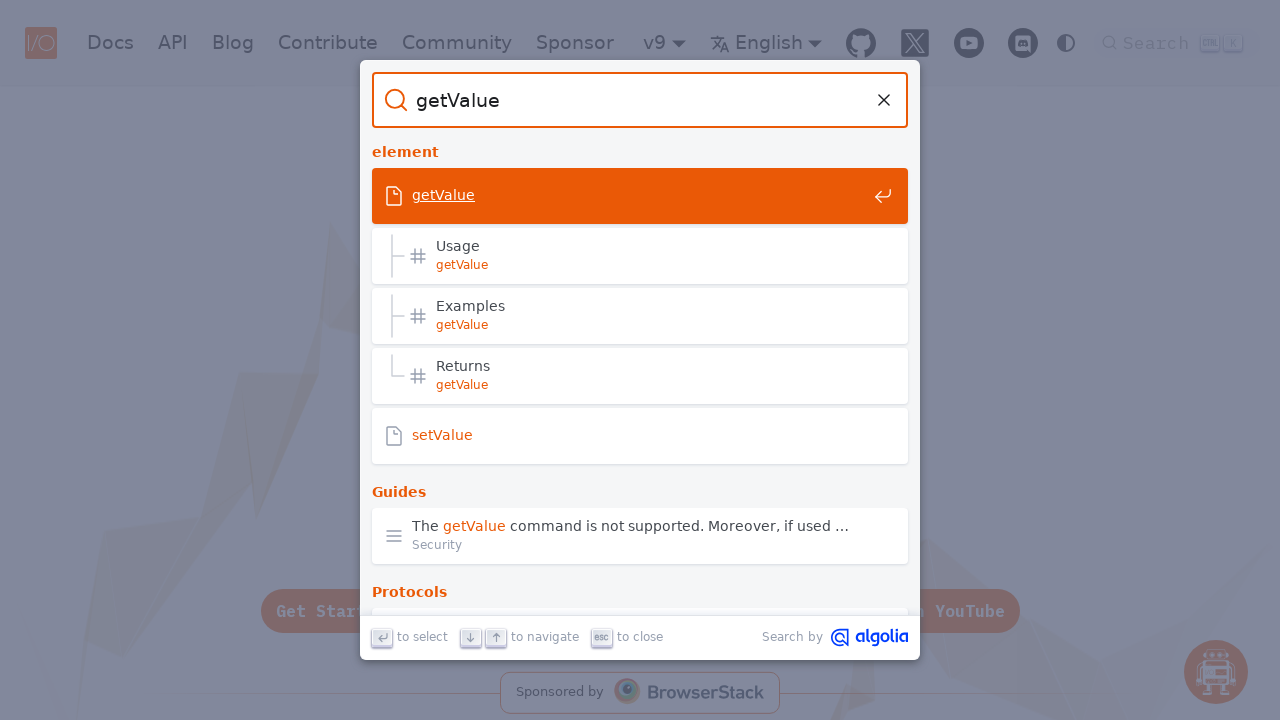

Clicked on the first search result at (640, 196) on .DocSearch-Hit a
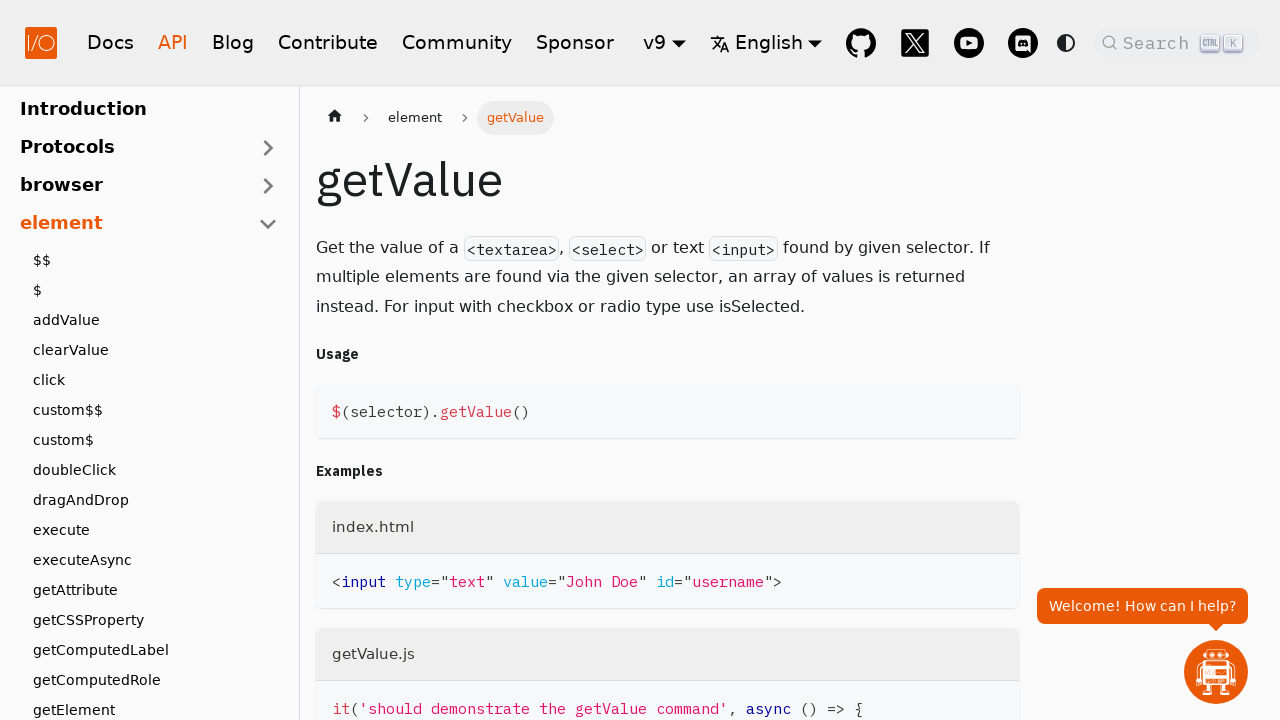

Navigated to getValue documentation page
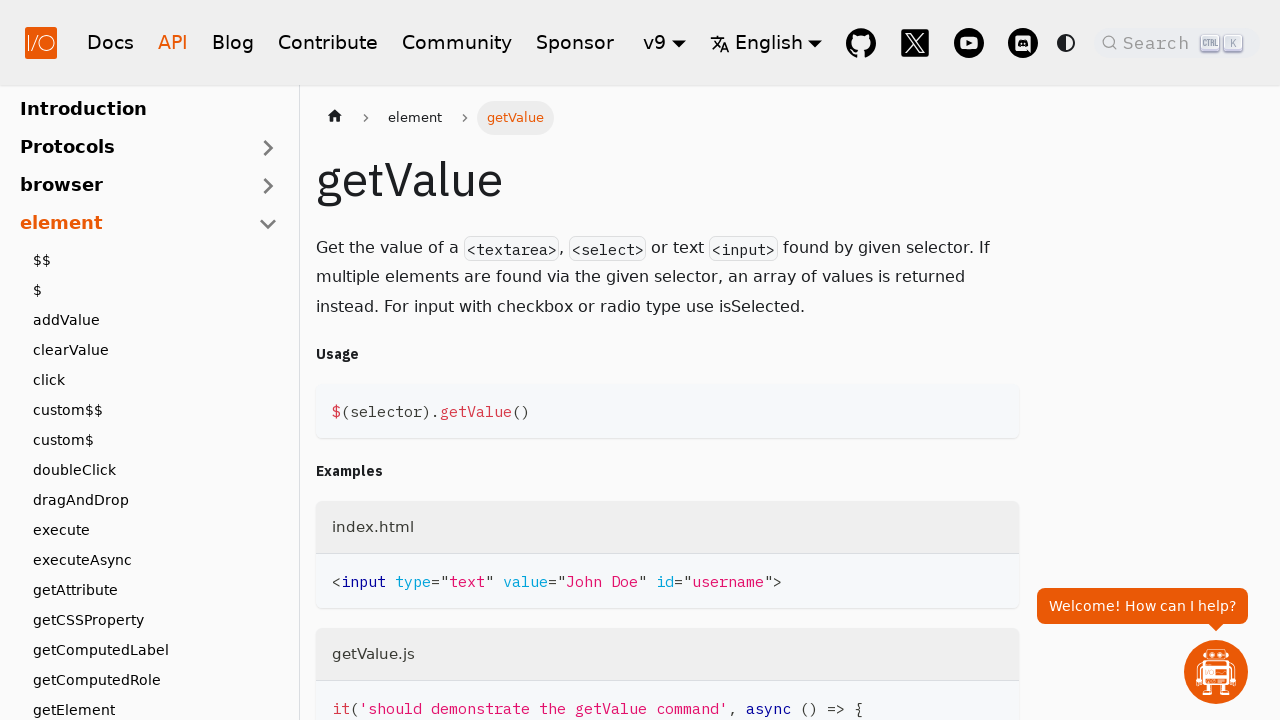

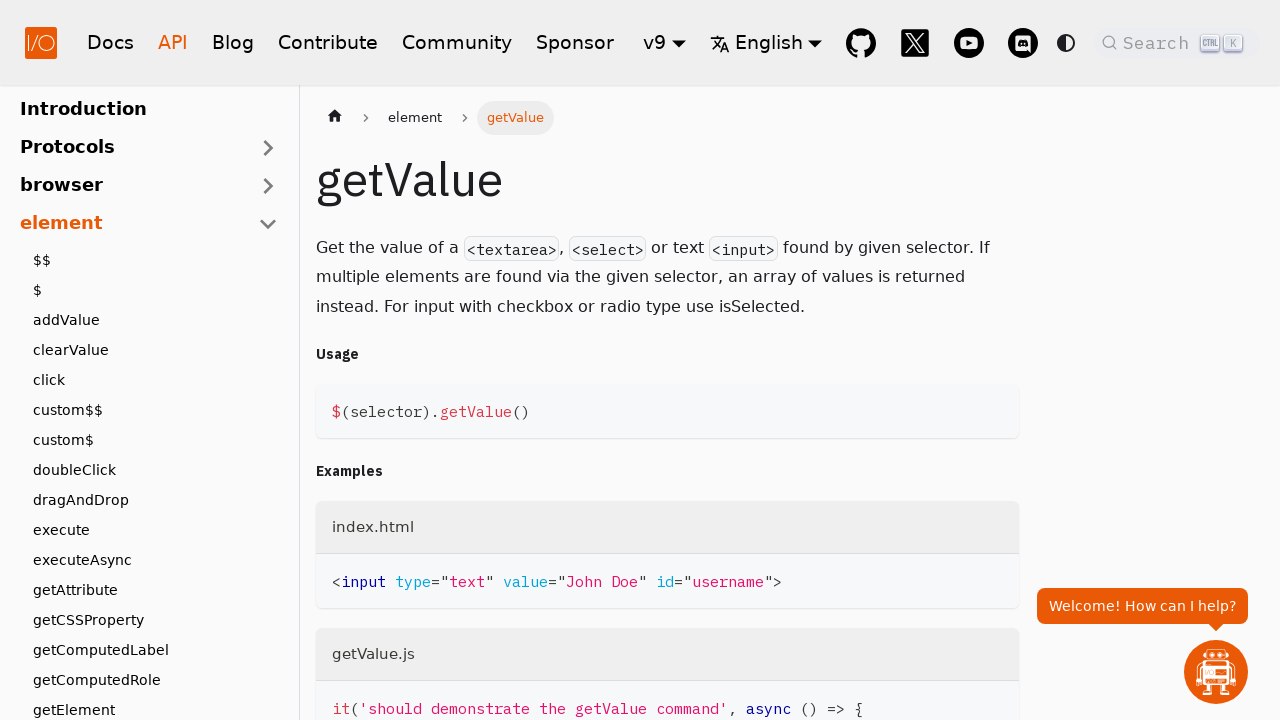